Tests dynamic controls functionality by clicking a toggle button to hide a checkbox and verifying the checkbox becomes invisible

Starting URL: https://v1.training-support.net/selenium/dynamic-controls

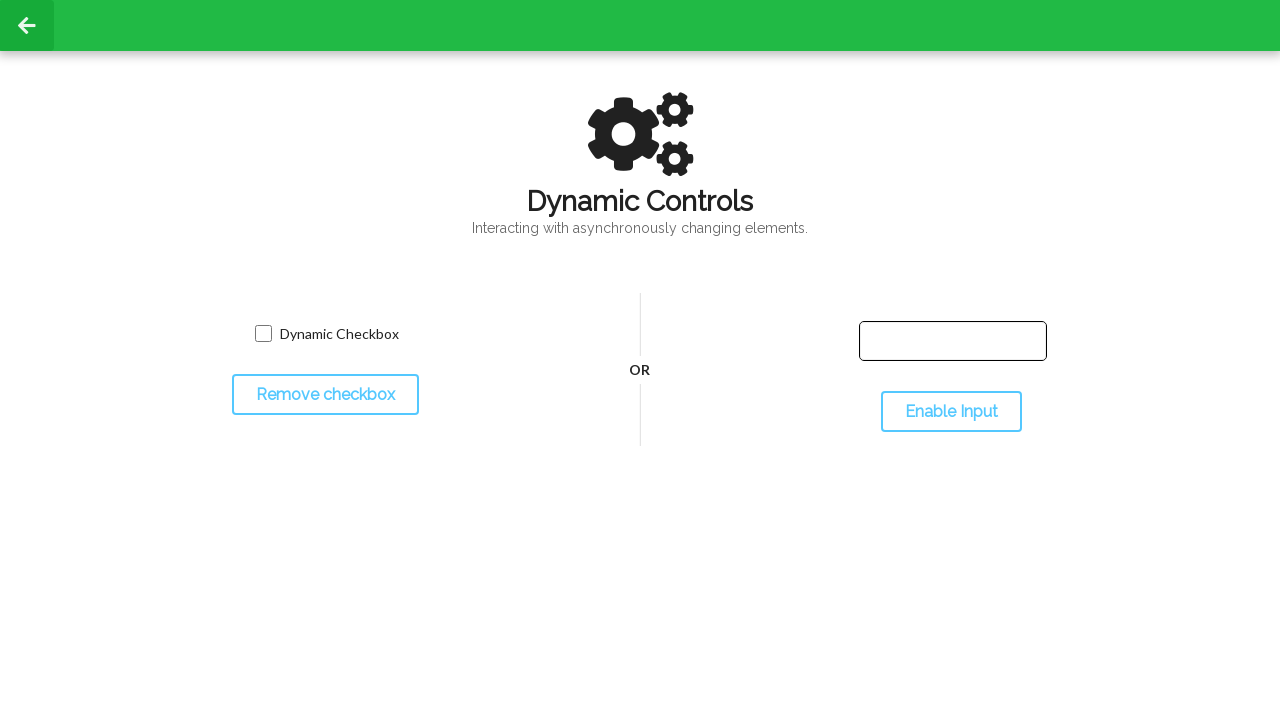

Verified checkbox is initially visible
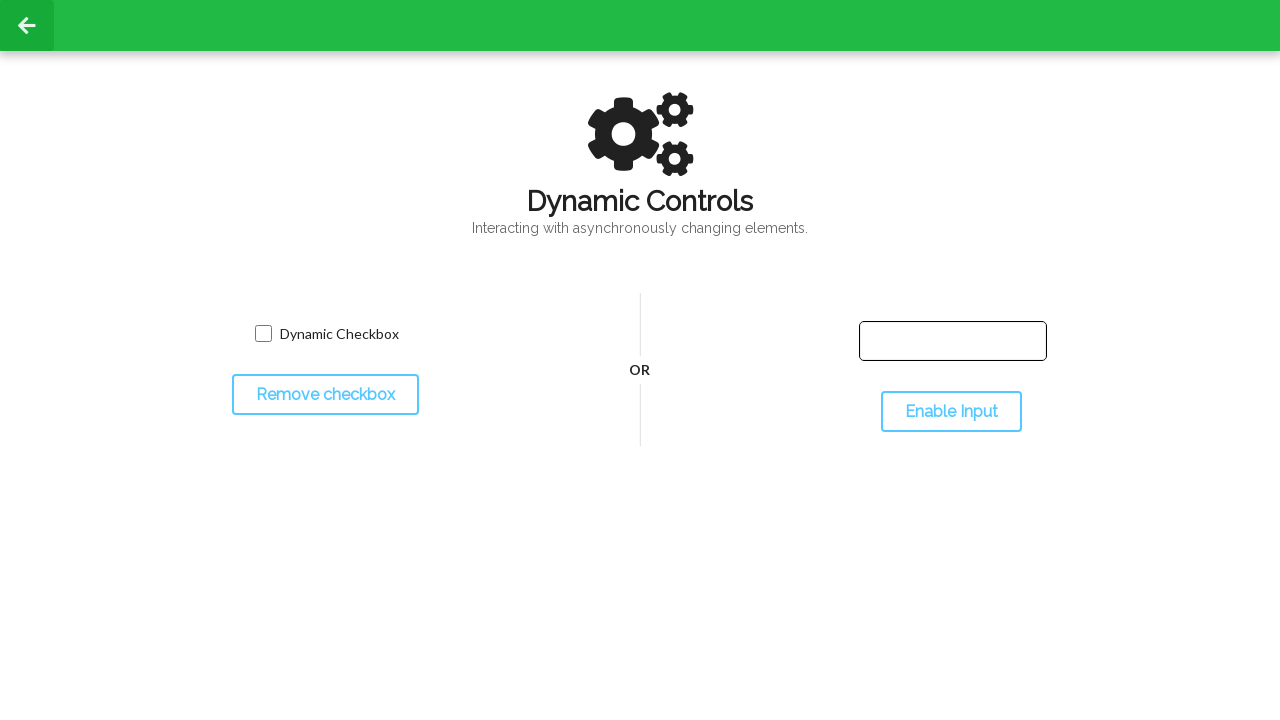

Clicked toggle button to hide checkbox at (325, 395) on #toggleCheckbox
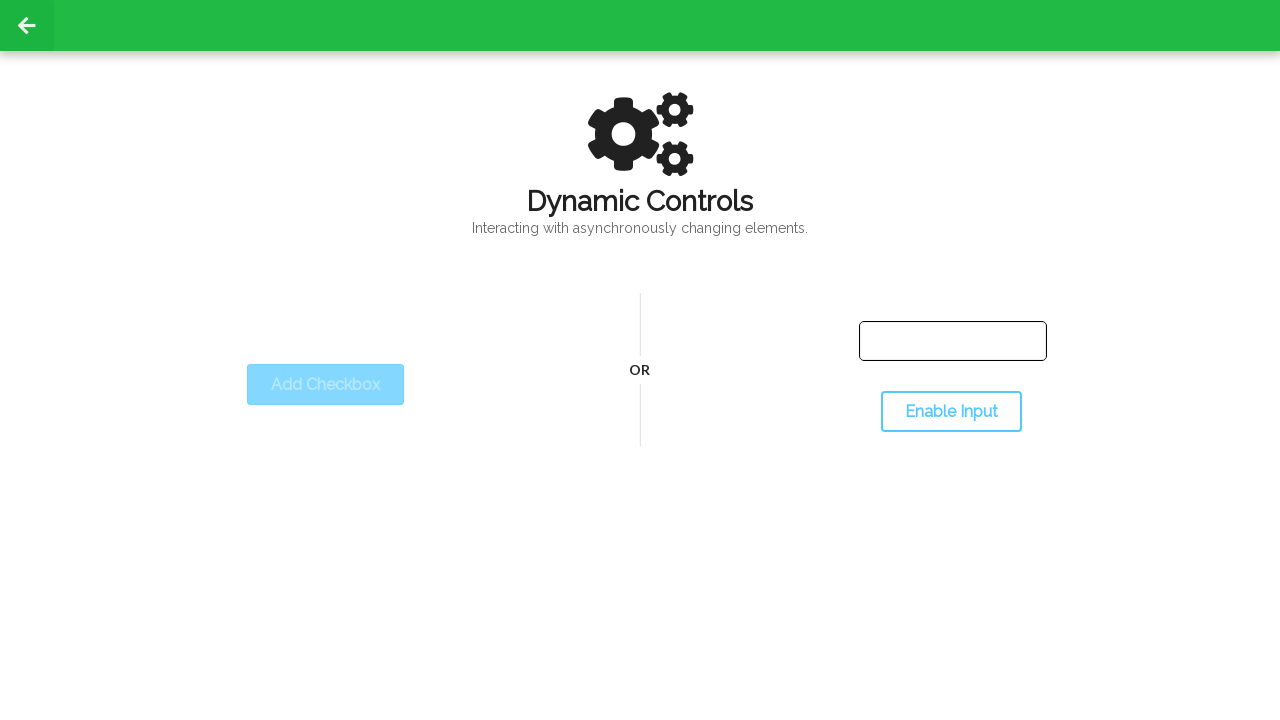

Verified checkbox became hidden after toggle
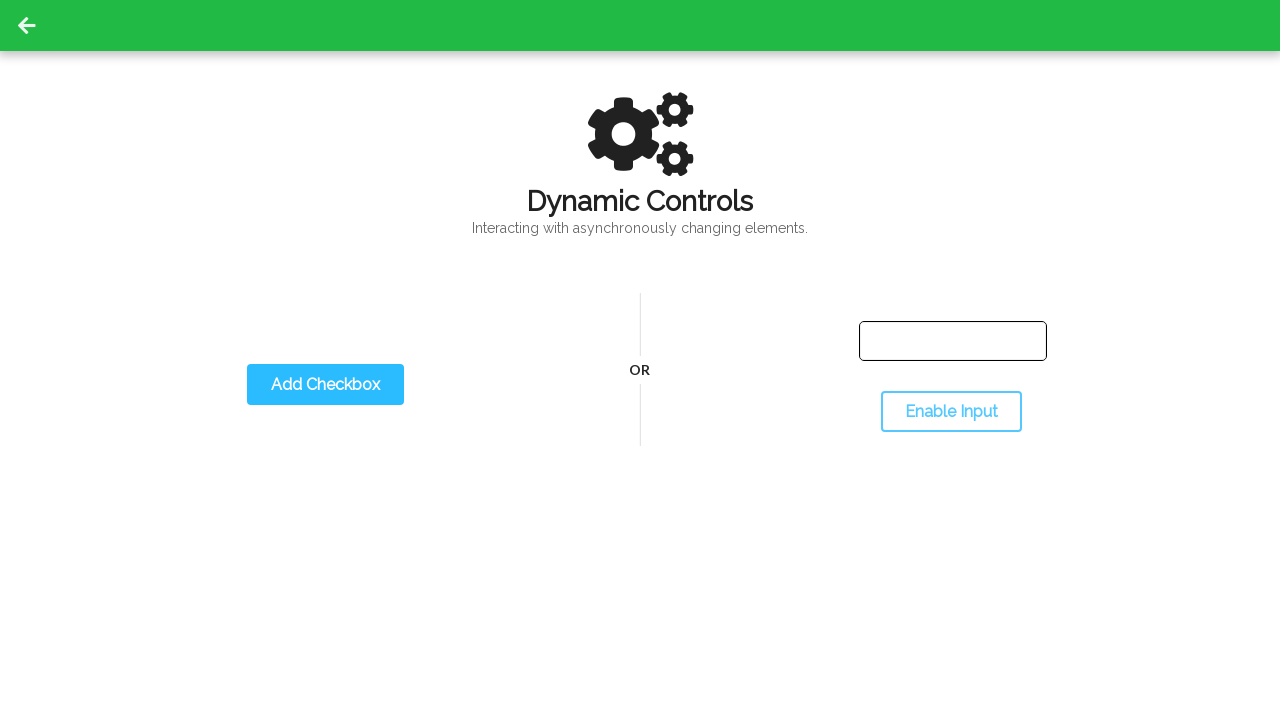

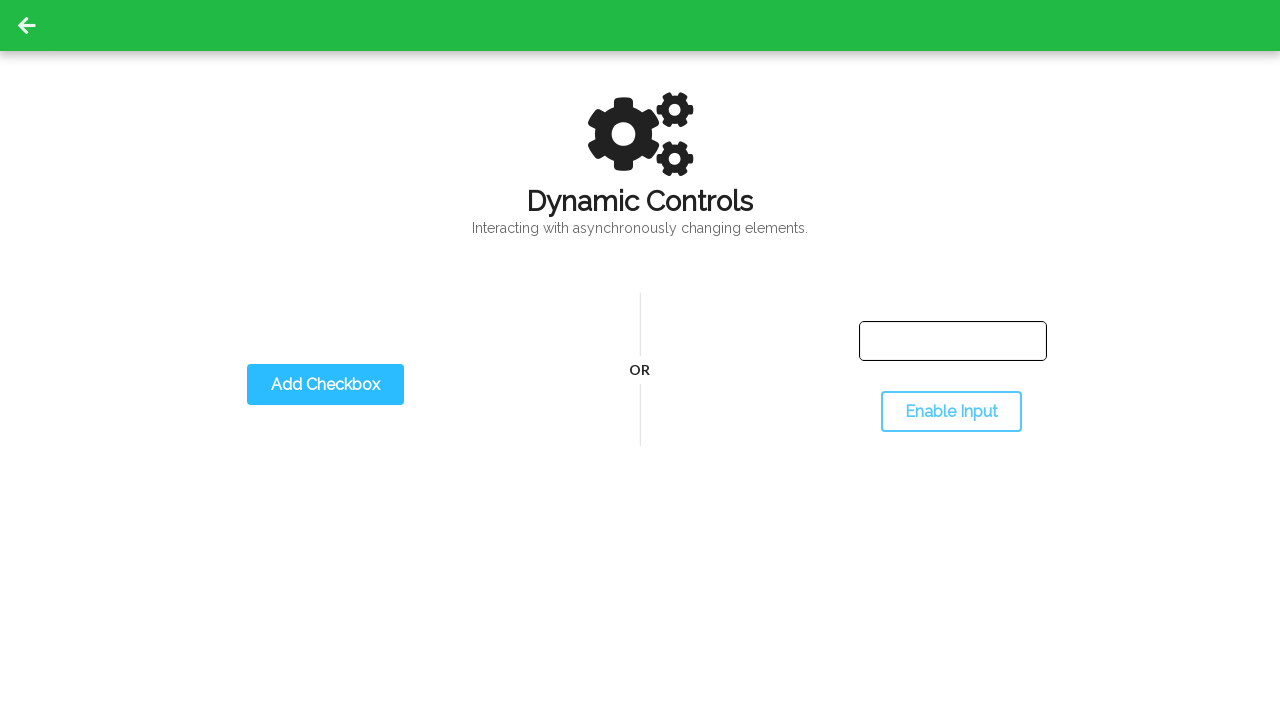